Tests JavaScript alert handling by clicking a button that triggers an alert and accepting it

Starting URL: http://the-internet.herokuapp.com/javascript_alerts

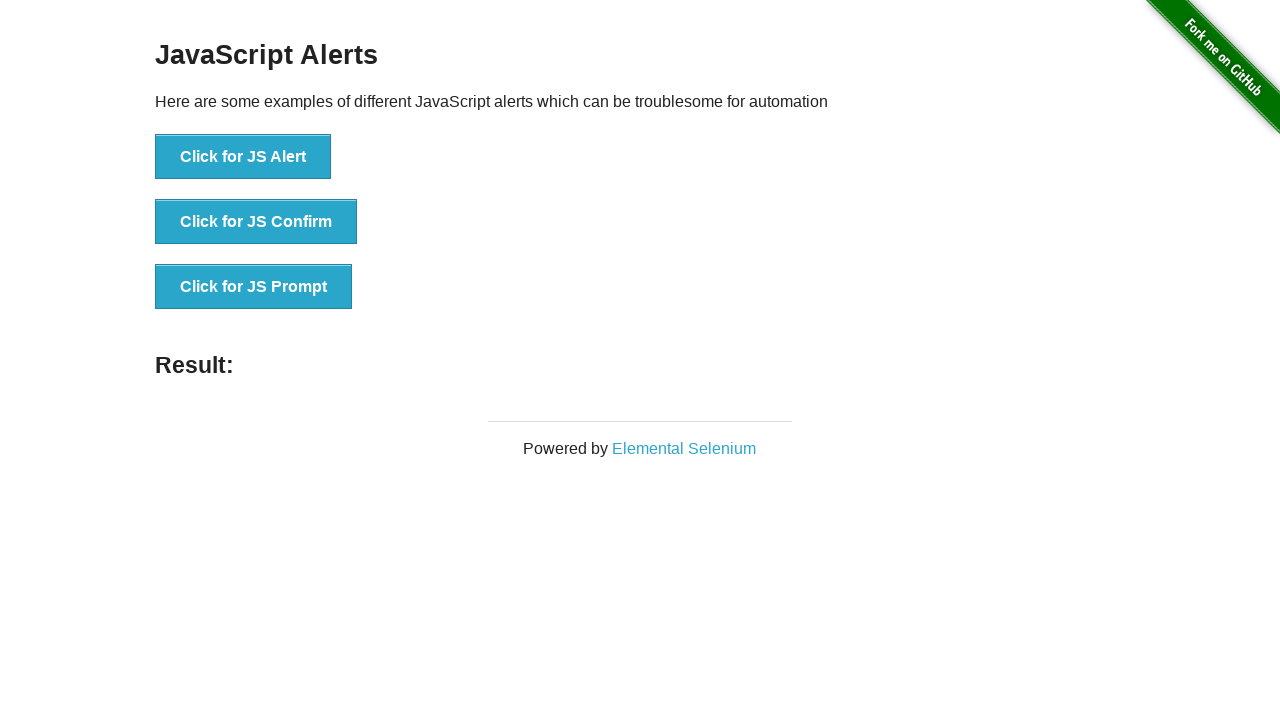

Clicked first button to trigger JavaScript alert at (243, 157) on button >> nth=0
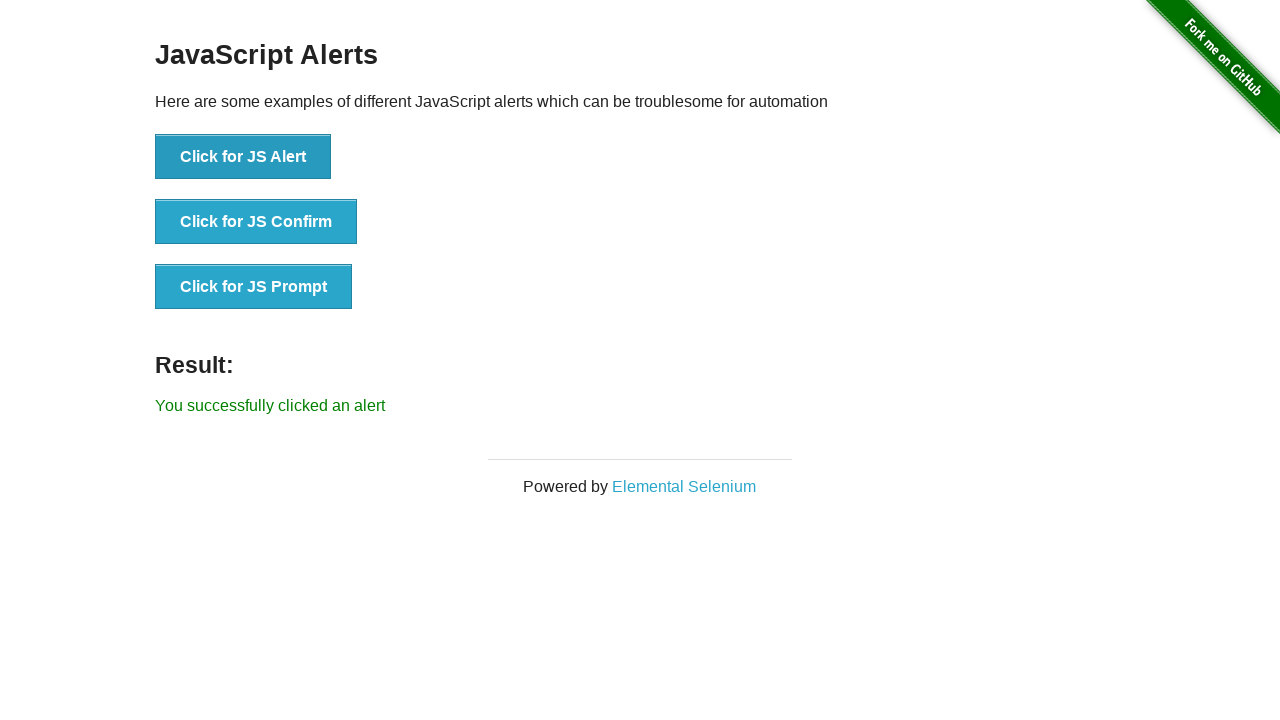

Set up dialog handler to accept alerts
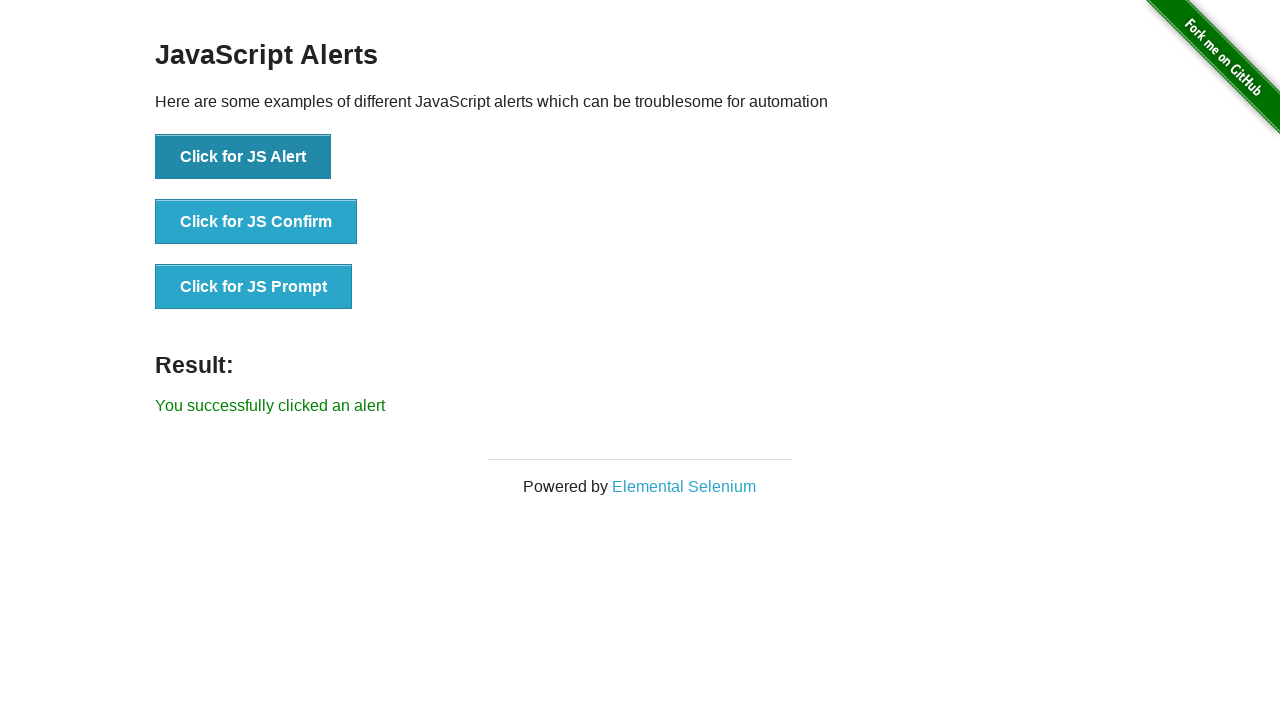

Registered dialog handler function
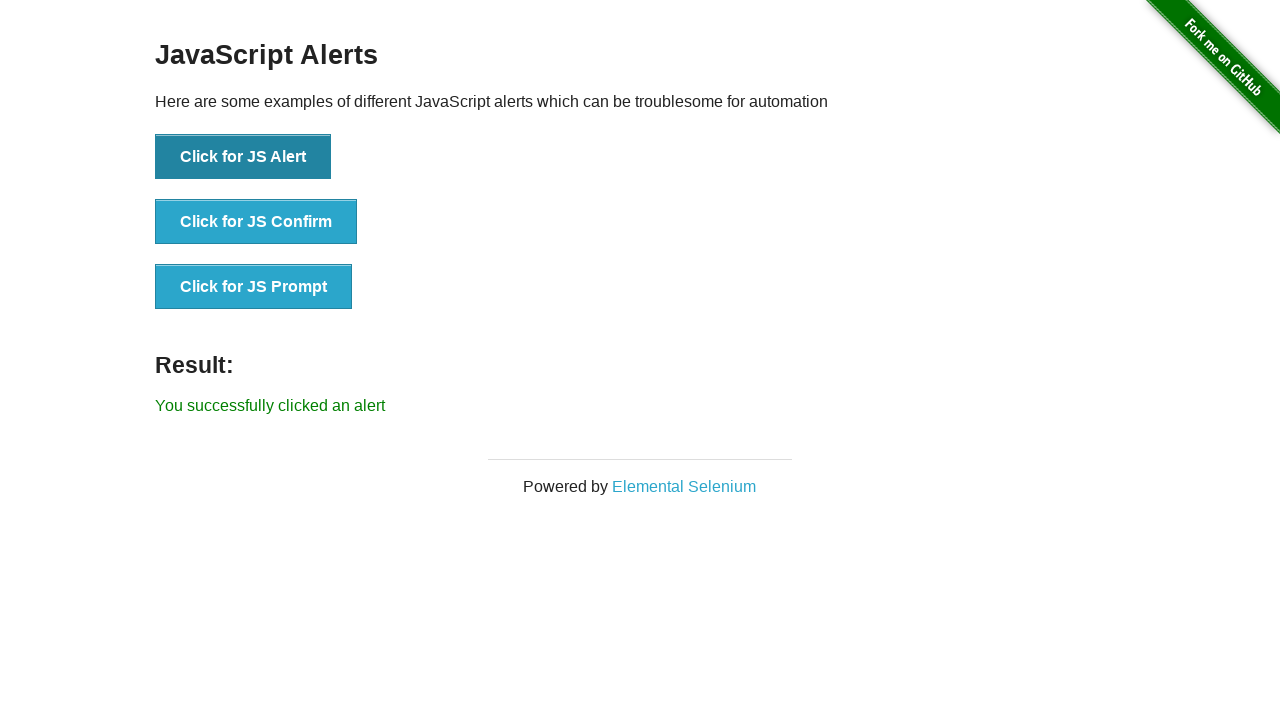

Clicked first button to trigger alert at (243, 157) on button >> nth=0
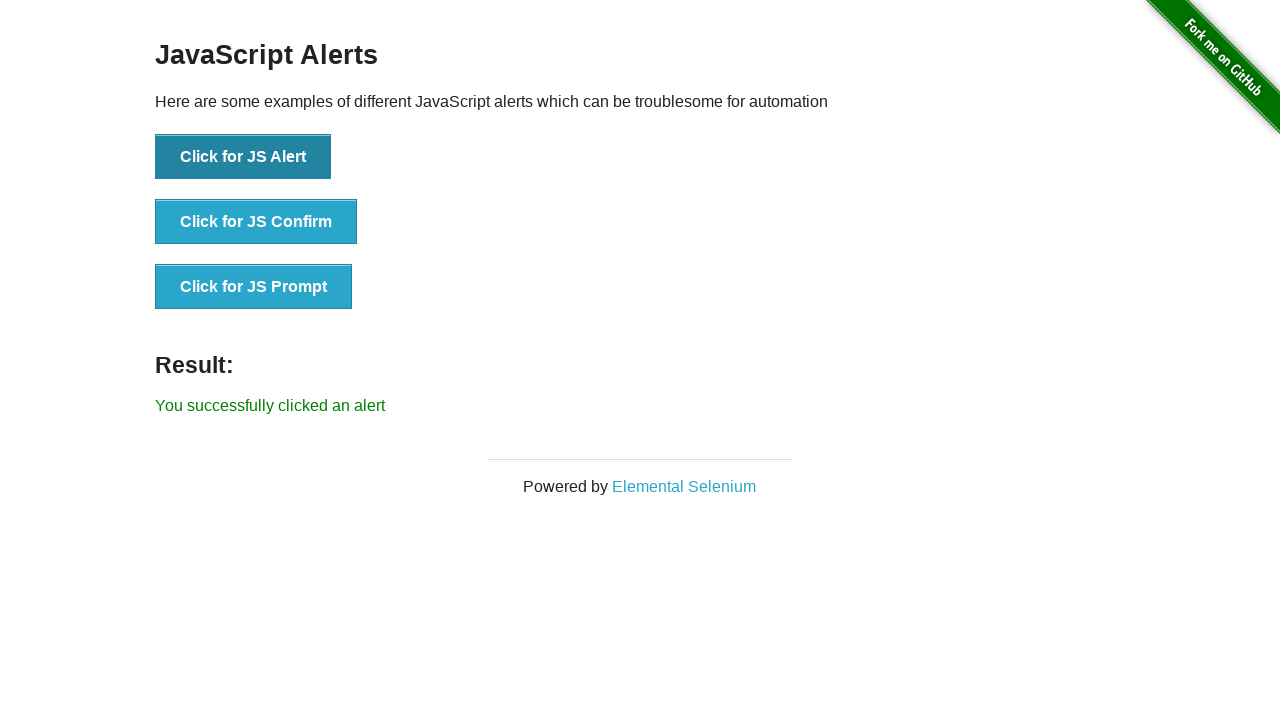

Result text appeared after alert was accepted
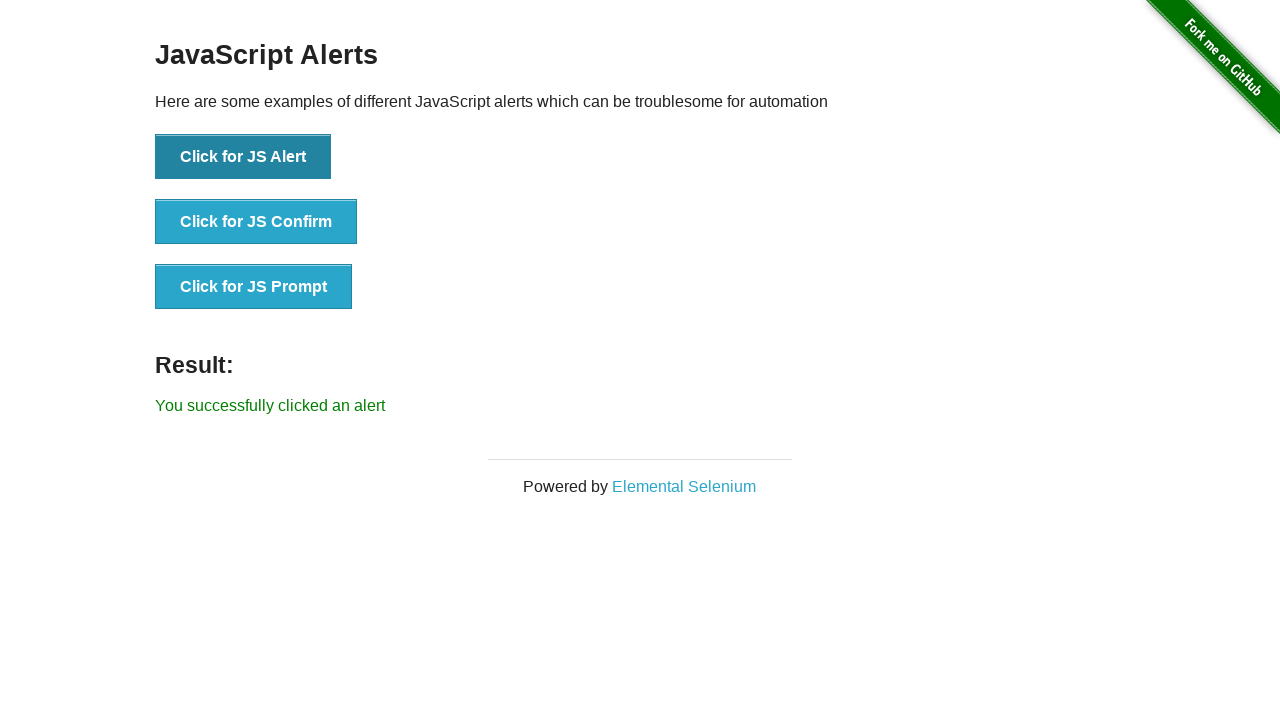

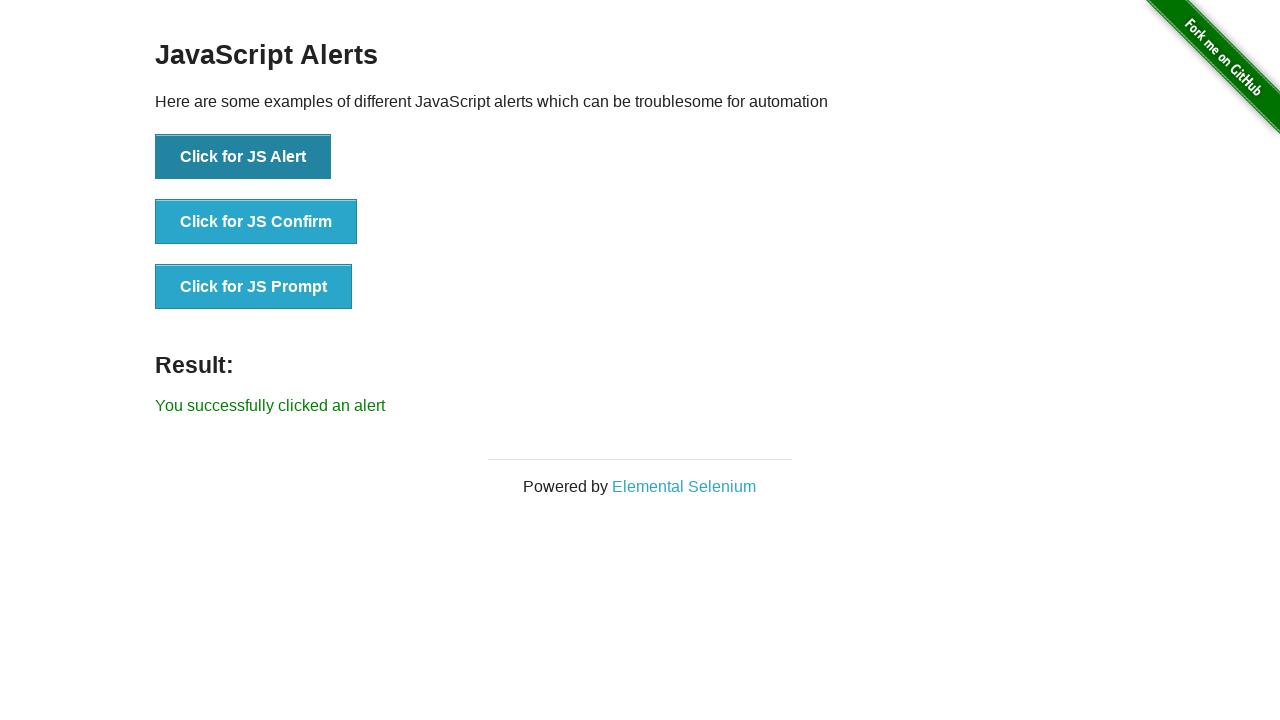